Tests auto-suggest dropdown functionality by typing "Ind" in a country field, waiting for suggestions to appear, and selecting "India" from the dropdown options.

Starting URL: https://rahulshettyacademy.com/dropdownsPractise/

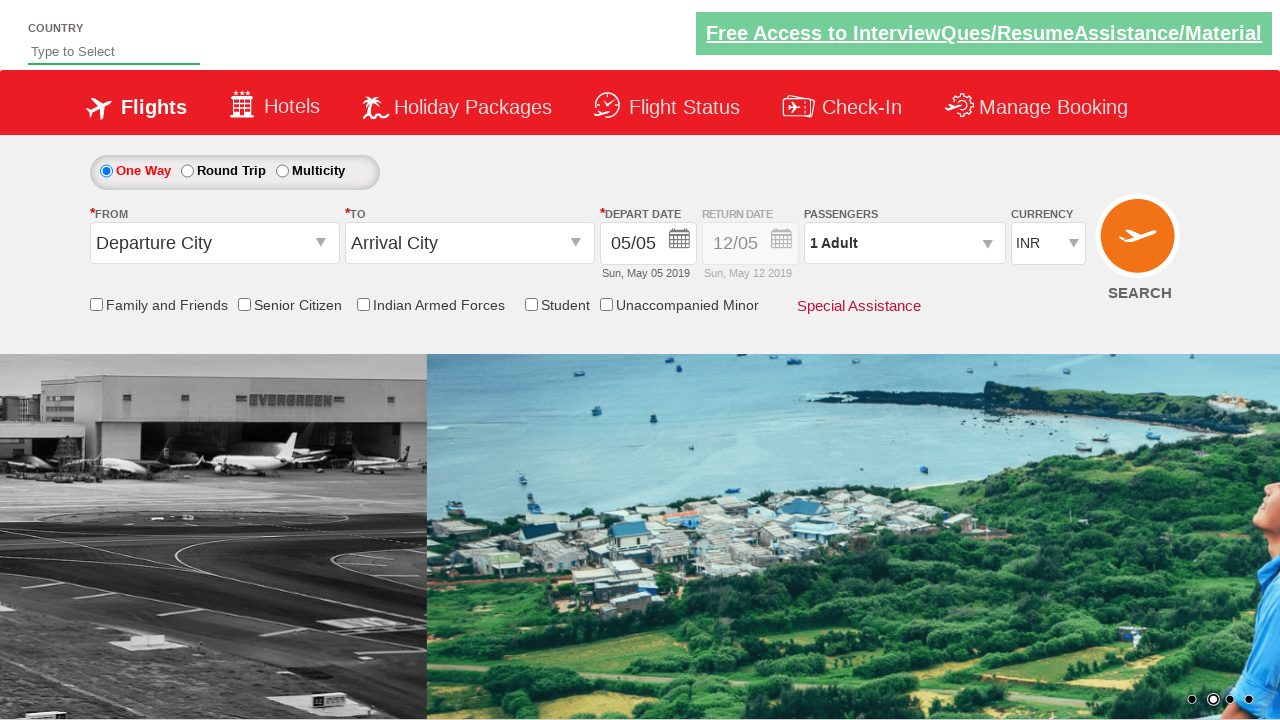

Typed 'Ind' in the auto-suggest country field on #autosuggest
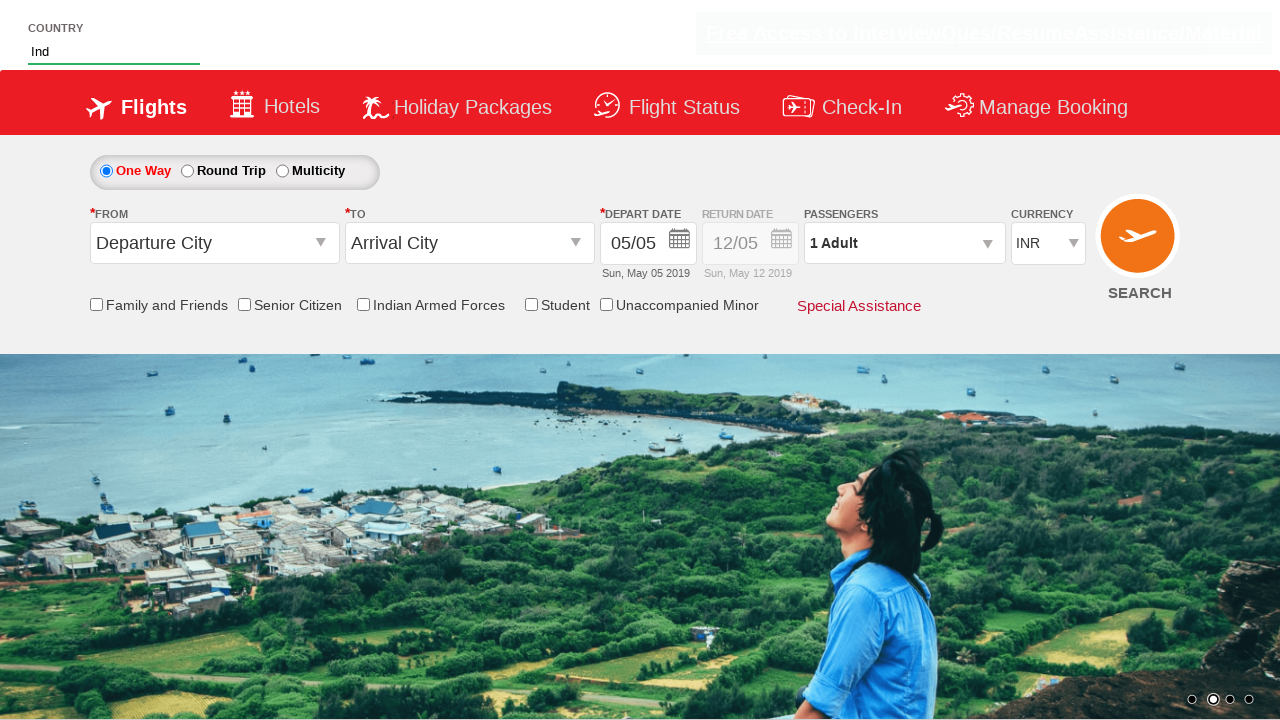

Auto-suggest dropdown options appeared
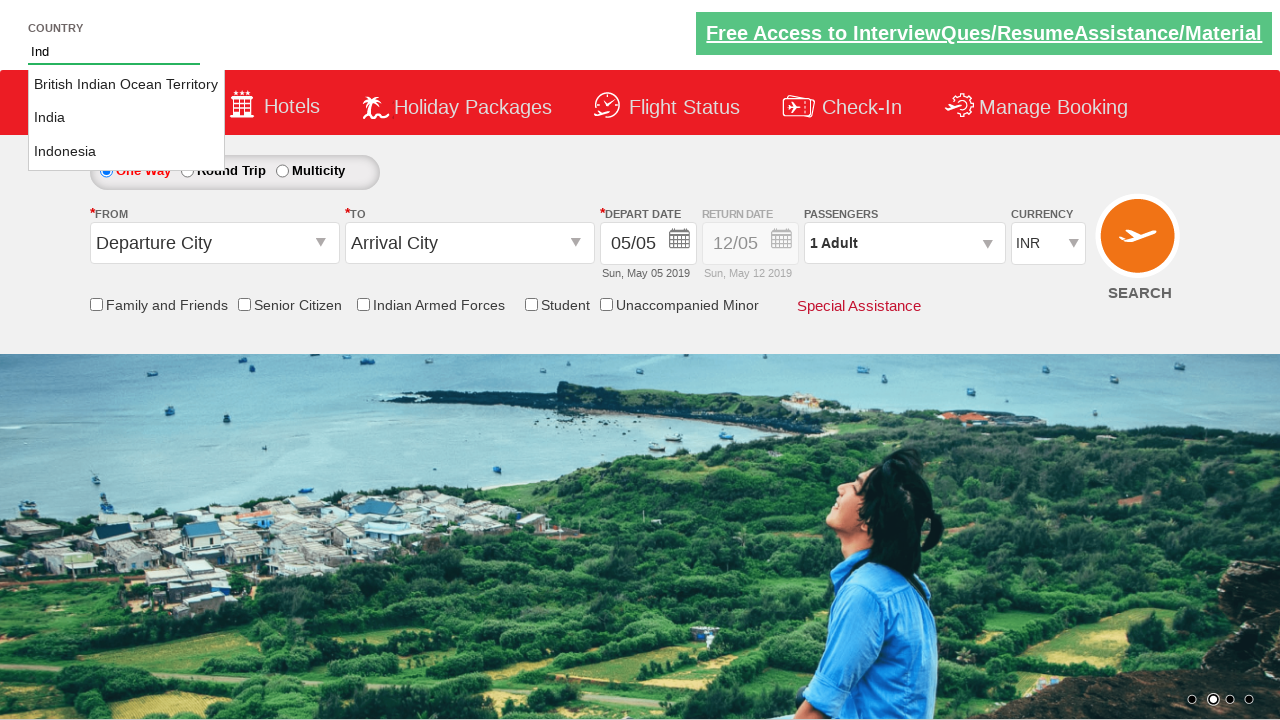

Retrieved all auto-suggest option elements
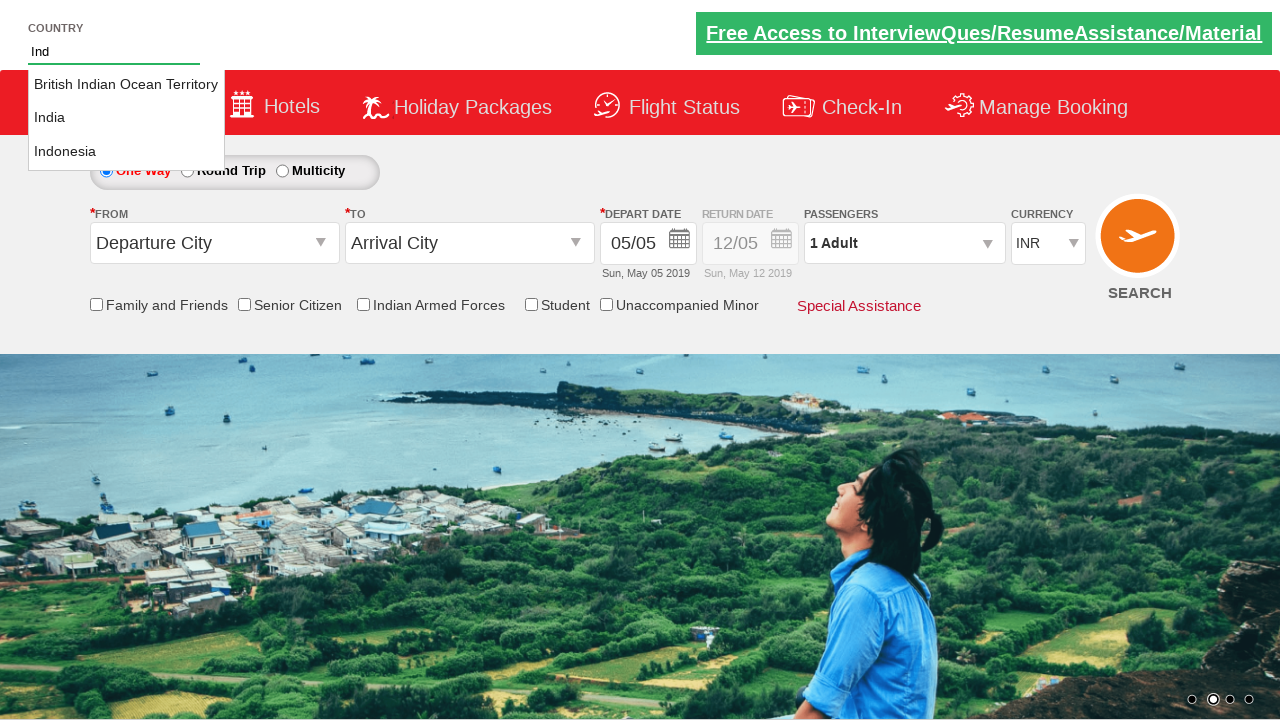

Selected 'India' from the auto-suggest dropdown at (126, 118) on li.ui-menu-item a >> nth=1
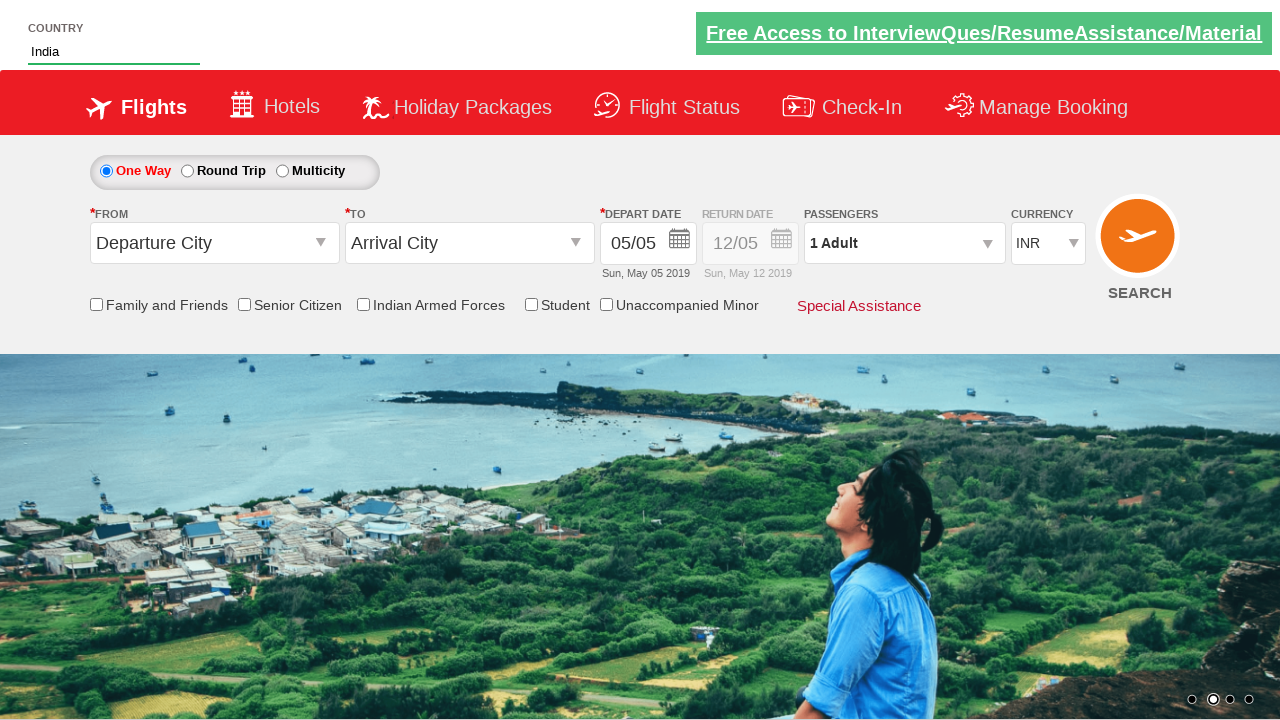

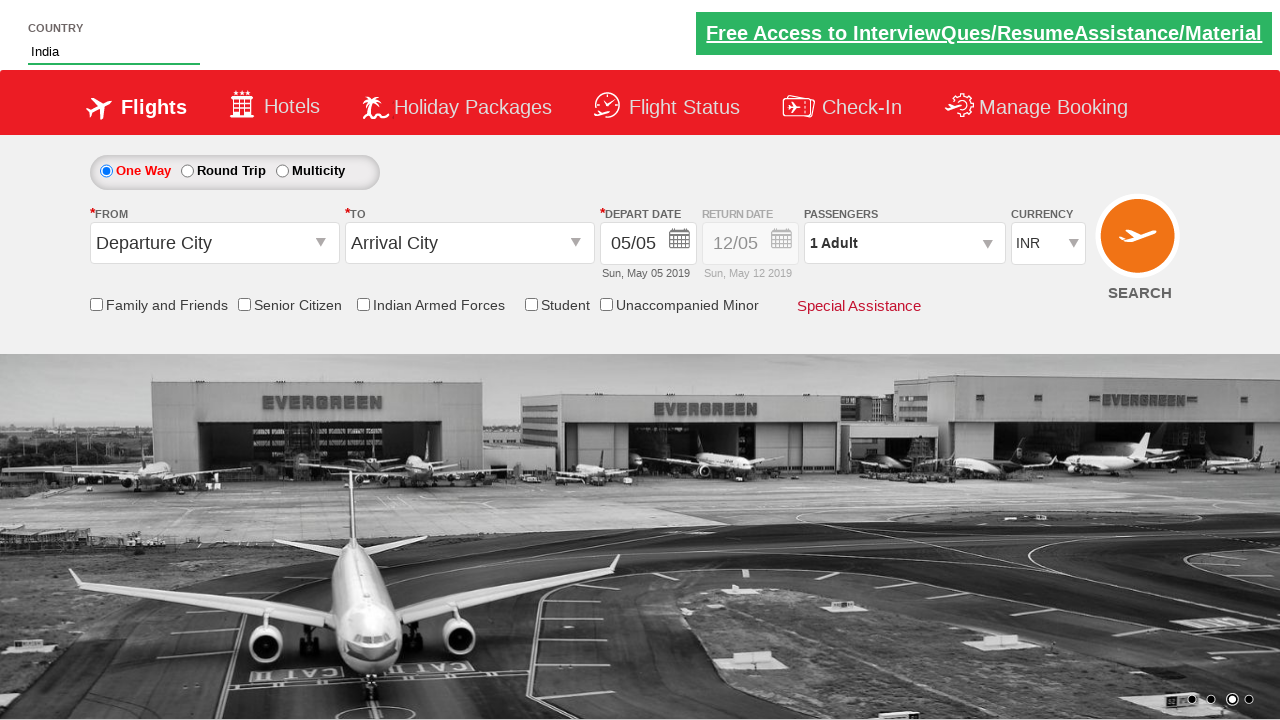